Tests drag and drop functionality by dragging a draggable element and dropping it onto a droppable target area within an iframe

Starting URL: https://jqueryui.com/droppable/

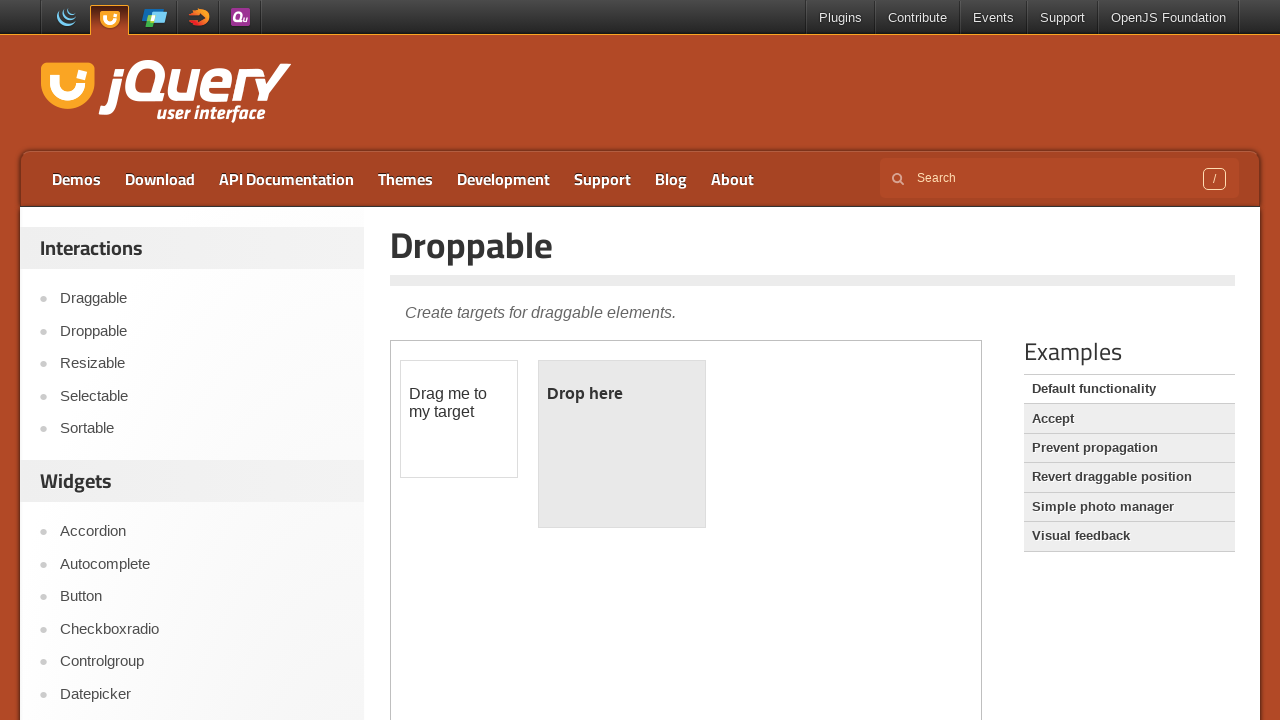

Located the iframe containing drag and drop demo
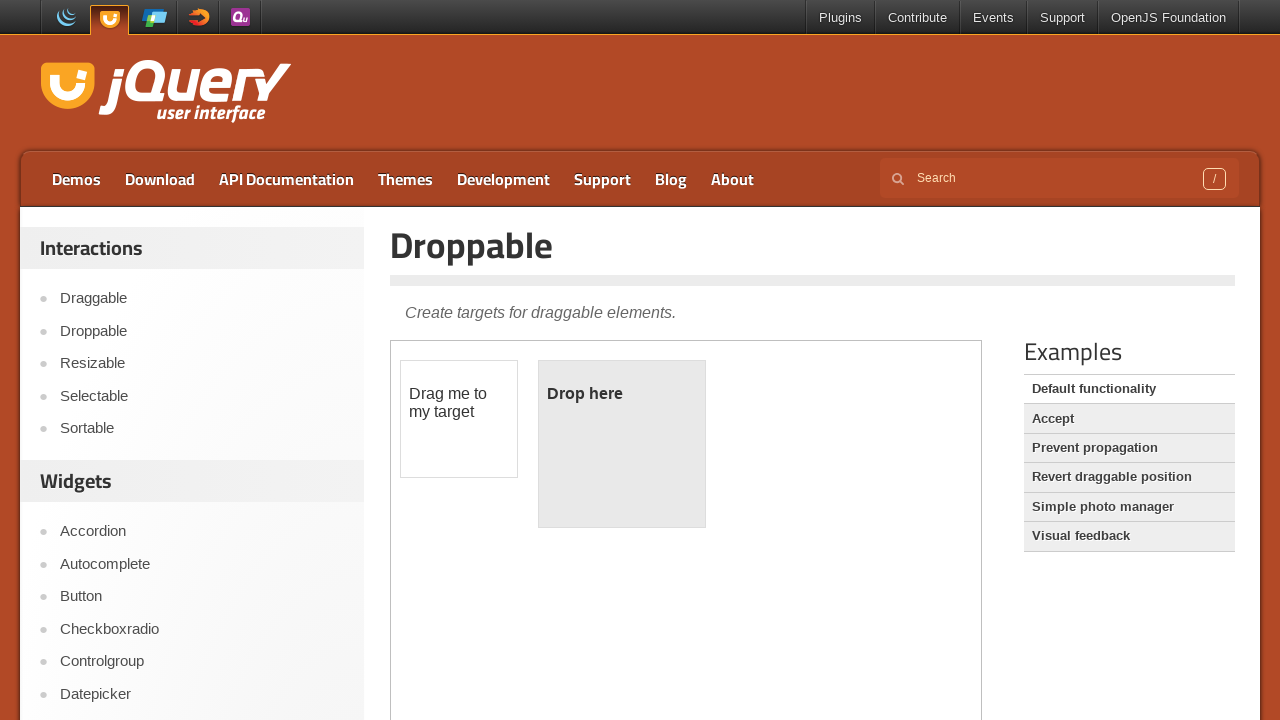

Waited 2 seconds for page to fully load
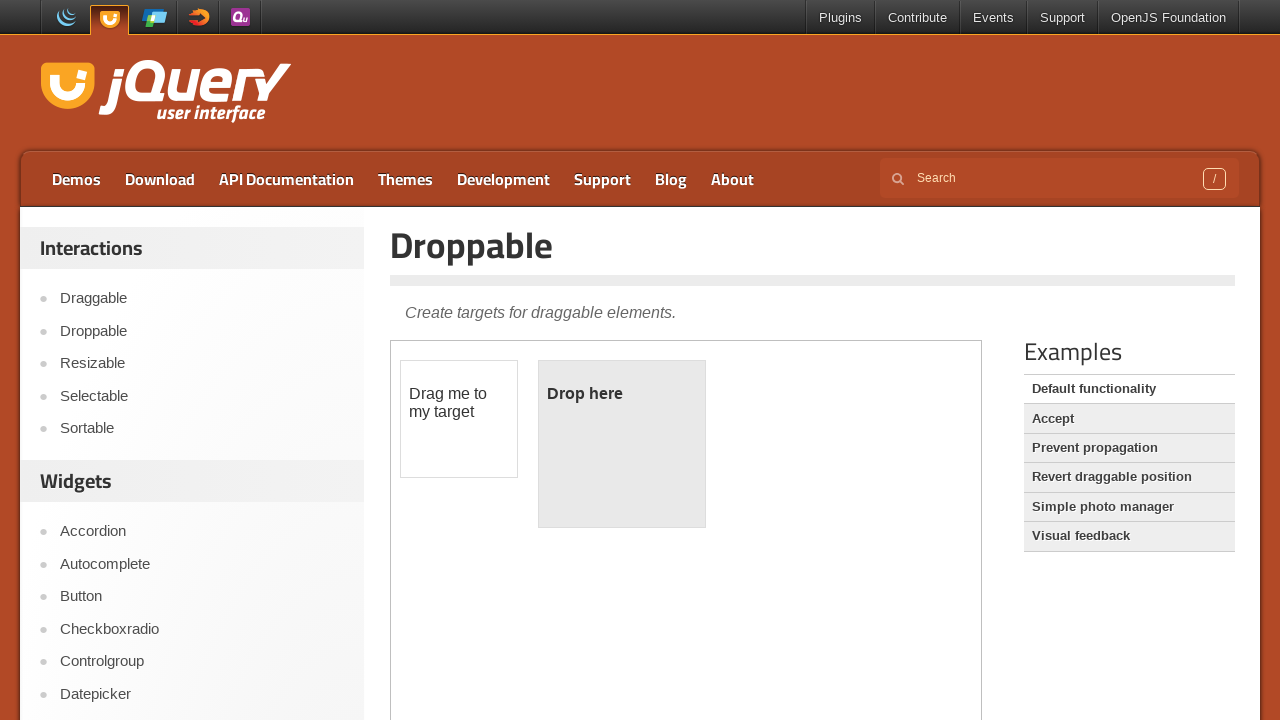

Located the draggable element with id 'draggable'
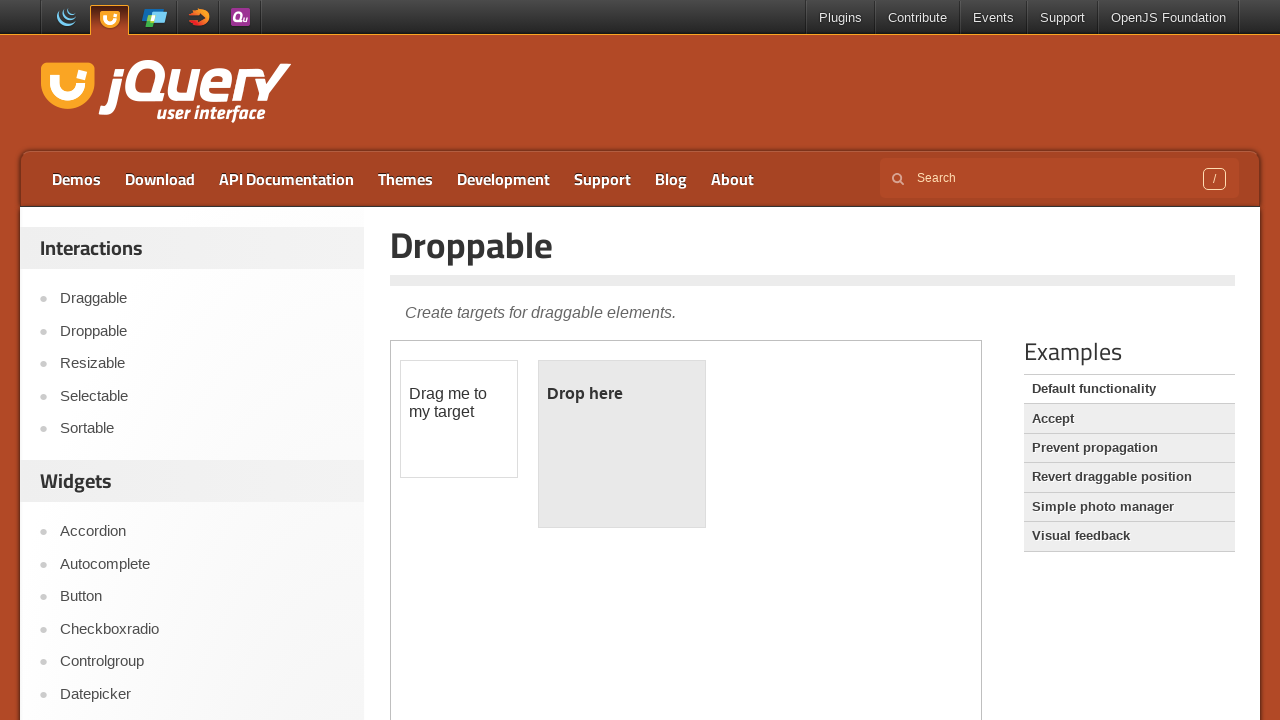

Located the droppable target element with text 'Drop here'
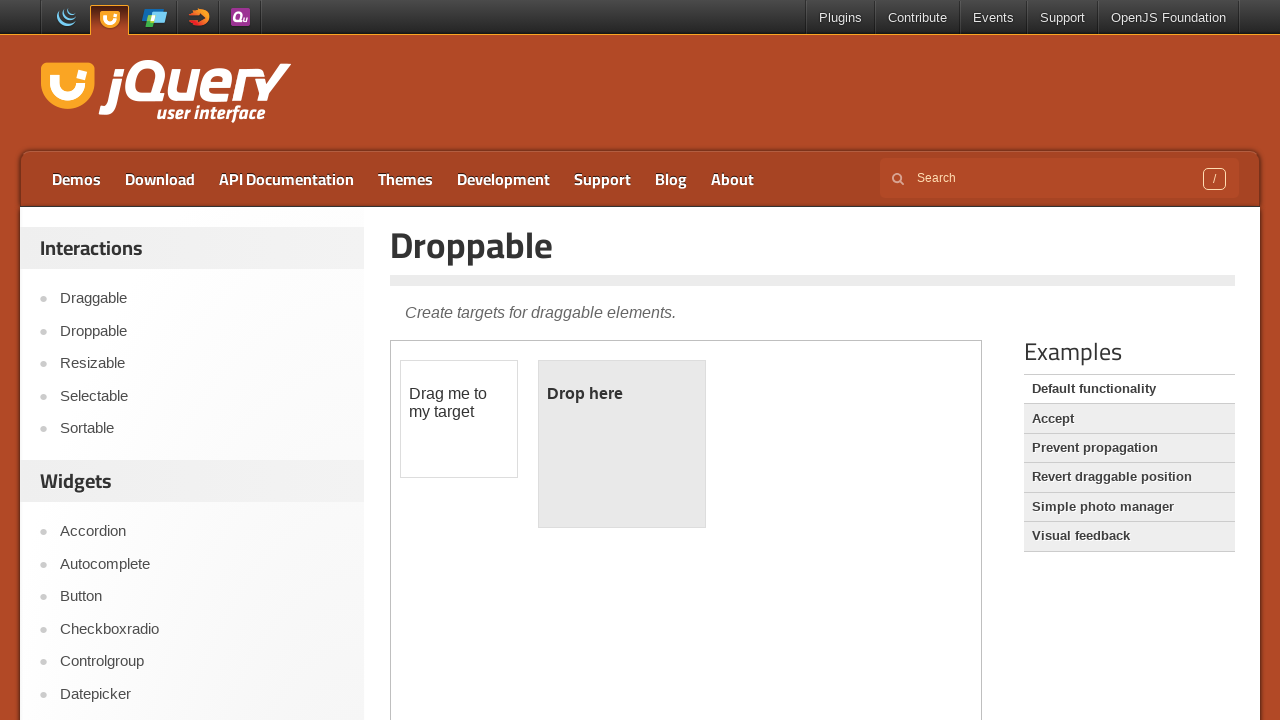

Dragged the draggable element and dropped it onto the droppable target at (622, 394)
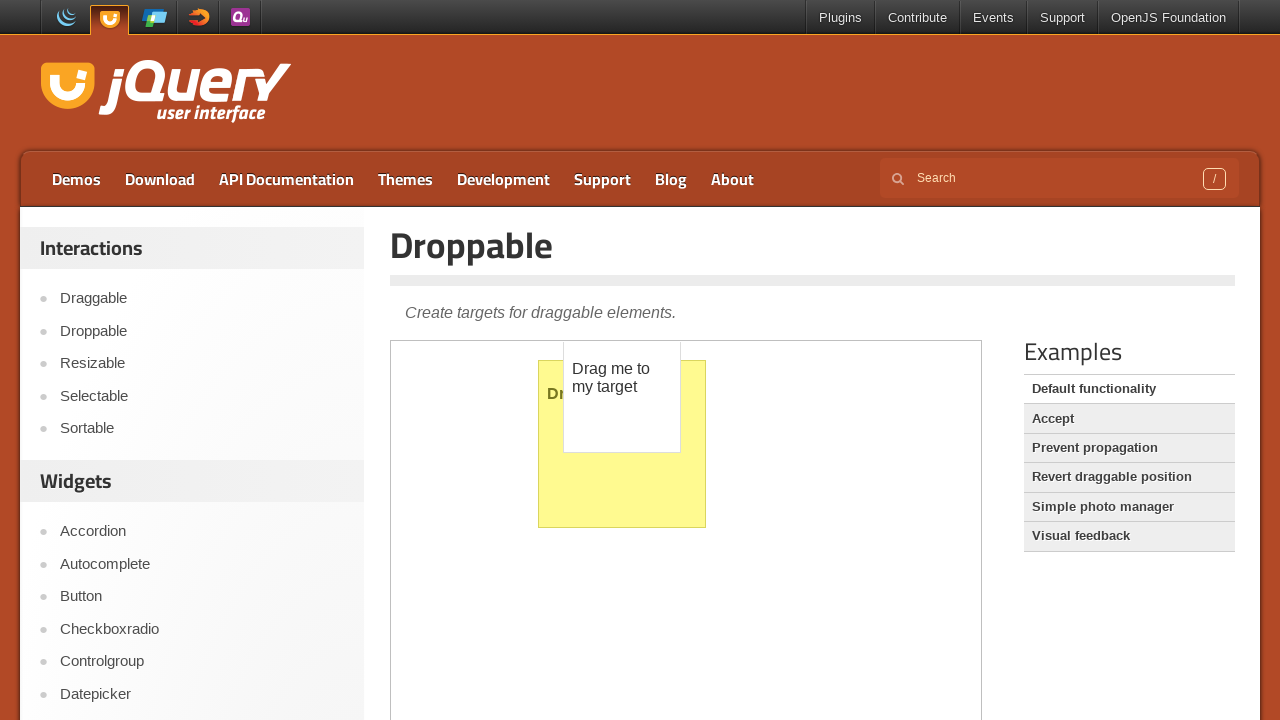

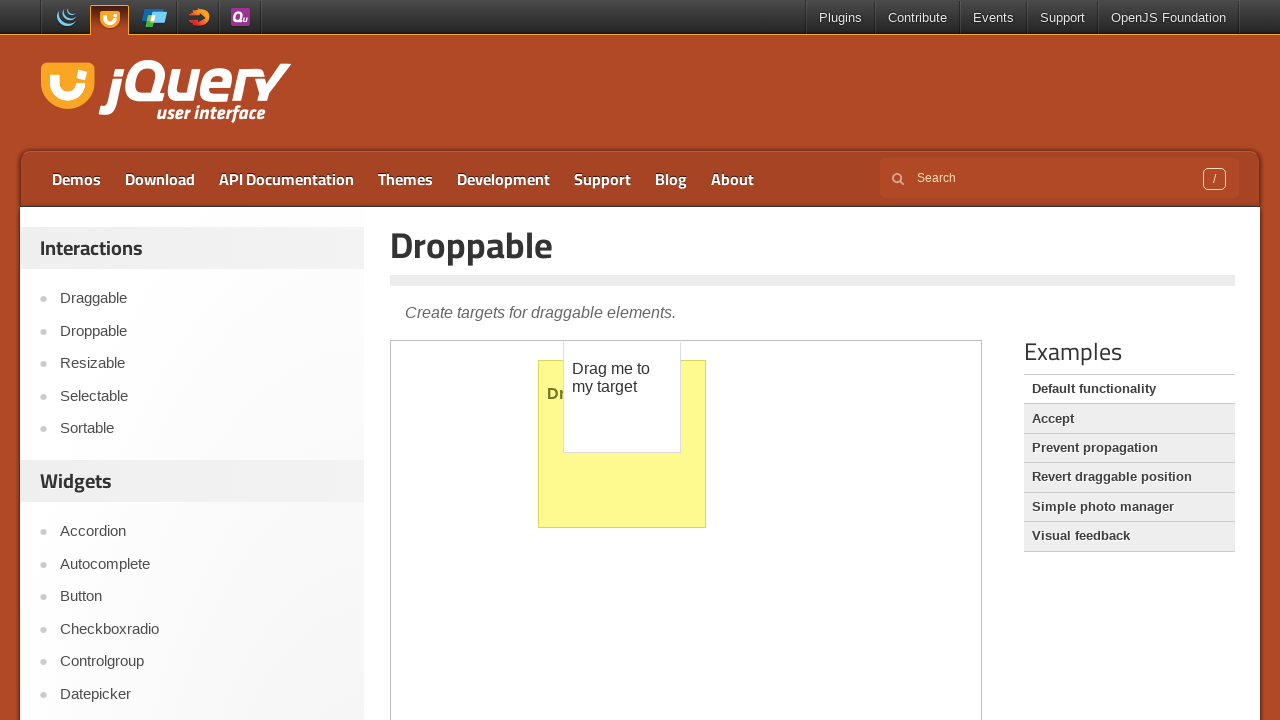